Tests the Numbeo cost of living search functionality by entering a city name in the search box and submitting the search.

Starting URL: https://www.numbeo.com/cost-of-living/

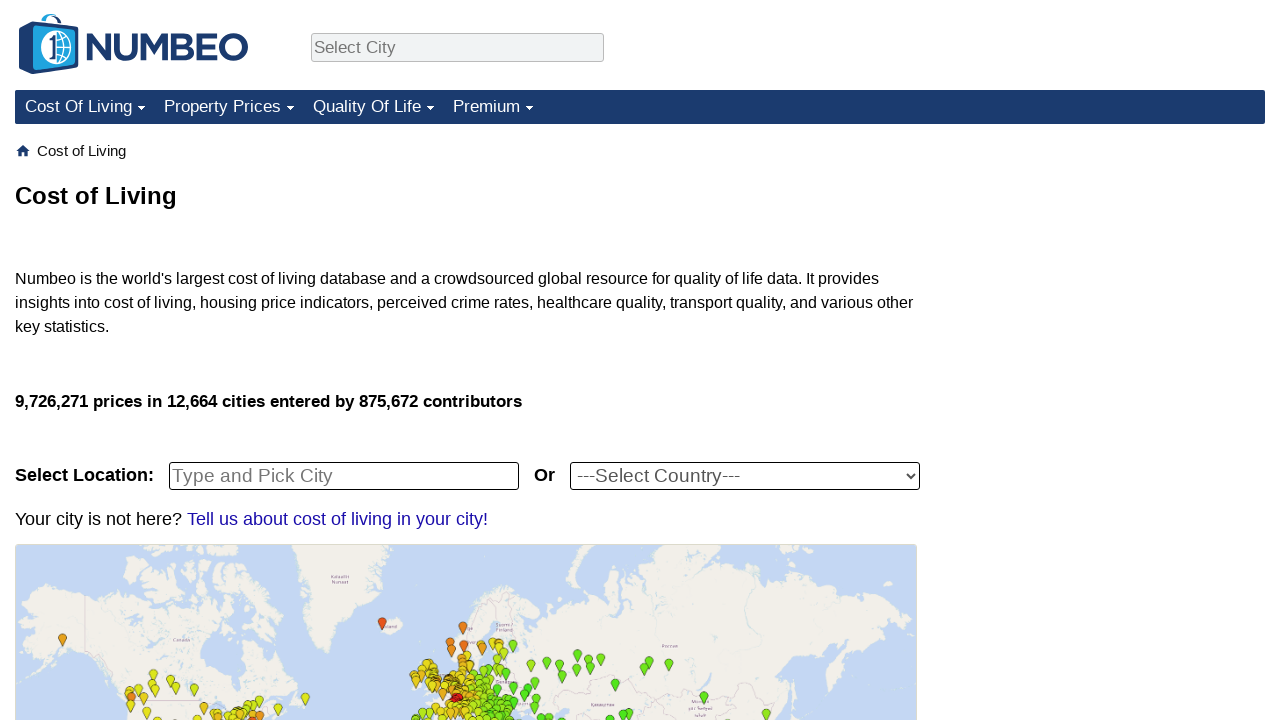

City selector search box is present
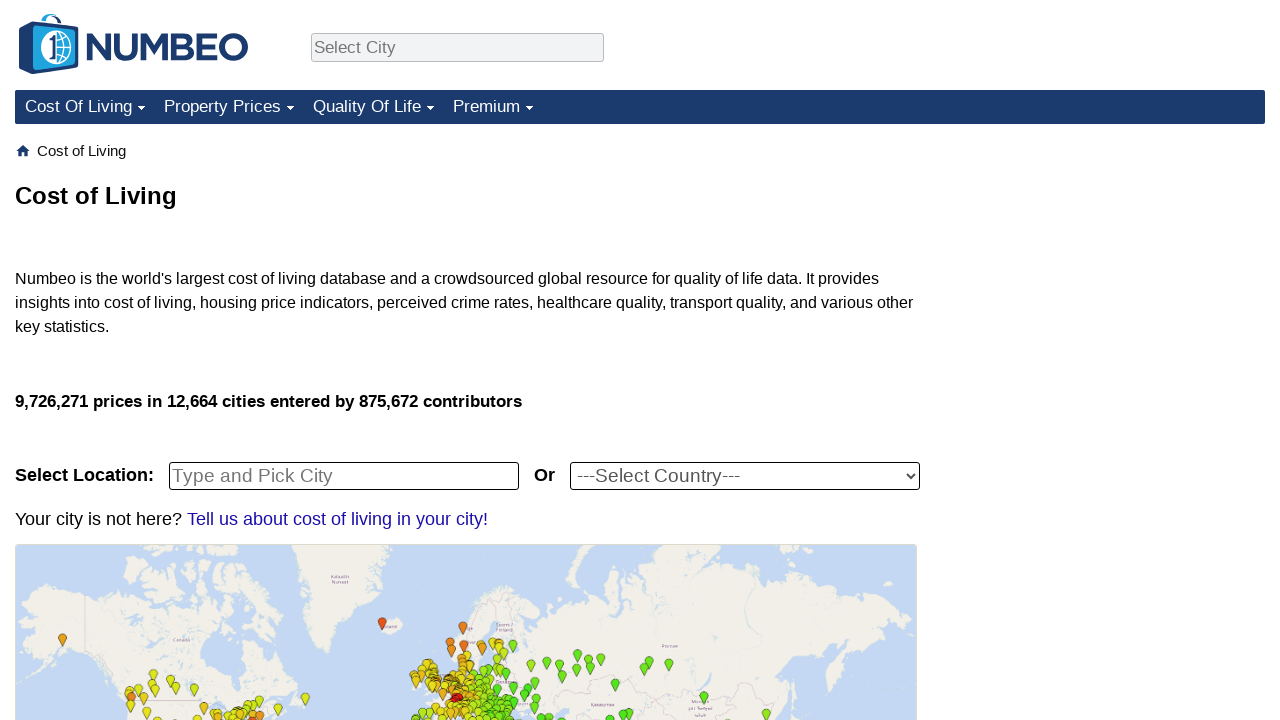

Filled city selector with 'New York, NY, United States' on #city_selector_city_id
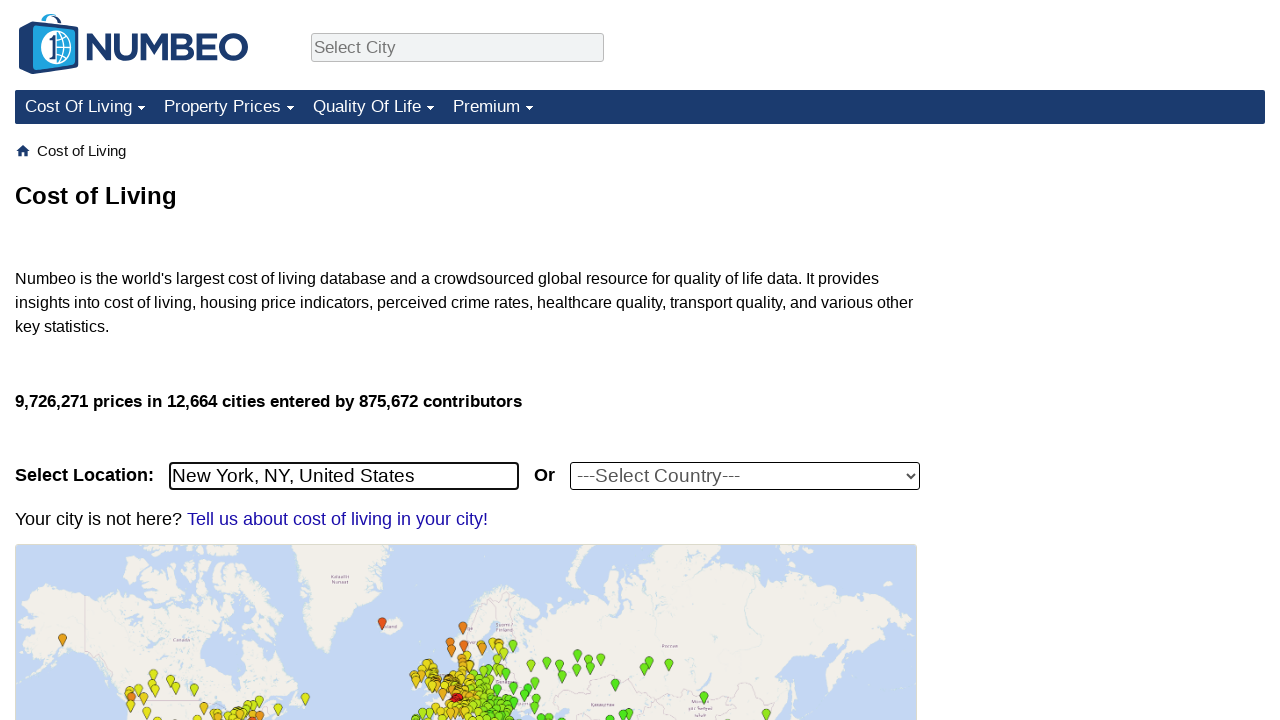

Pressed Enter to submit the search on #city_selector_city_id
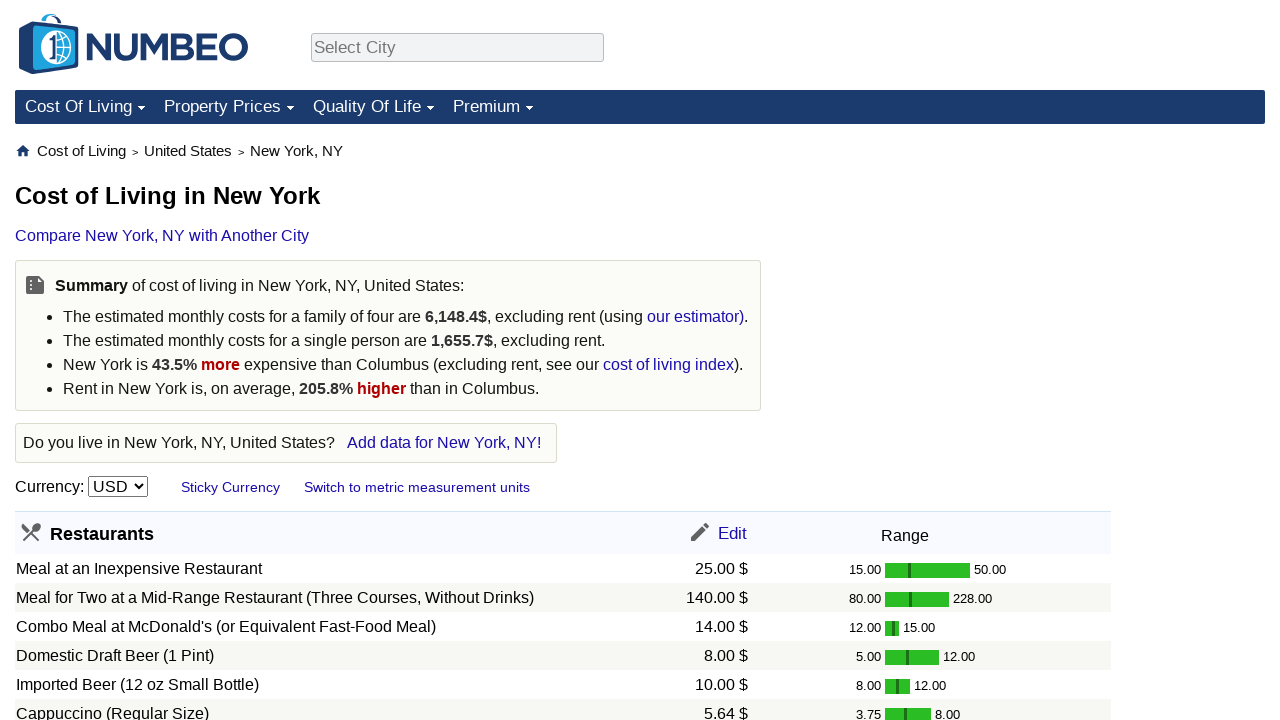

Page finished loading (networkidle state reached)
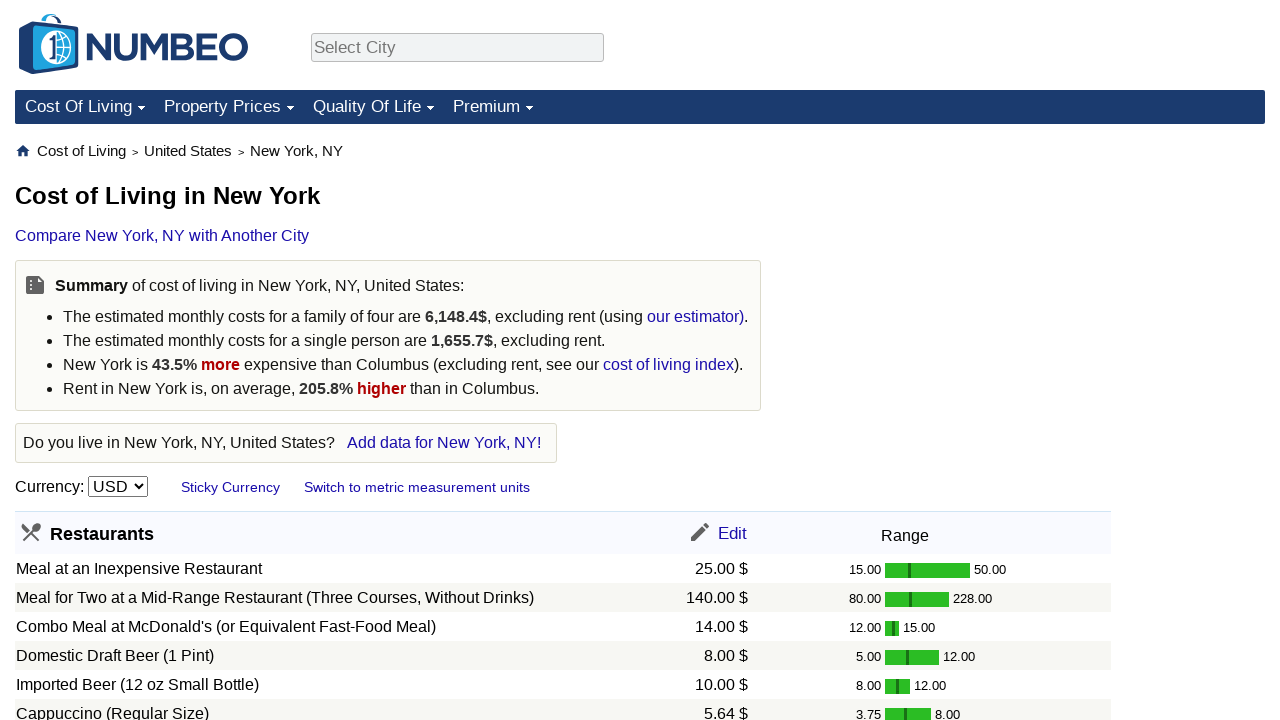

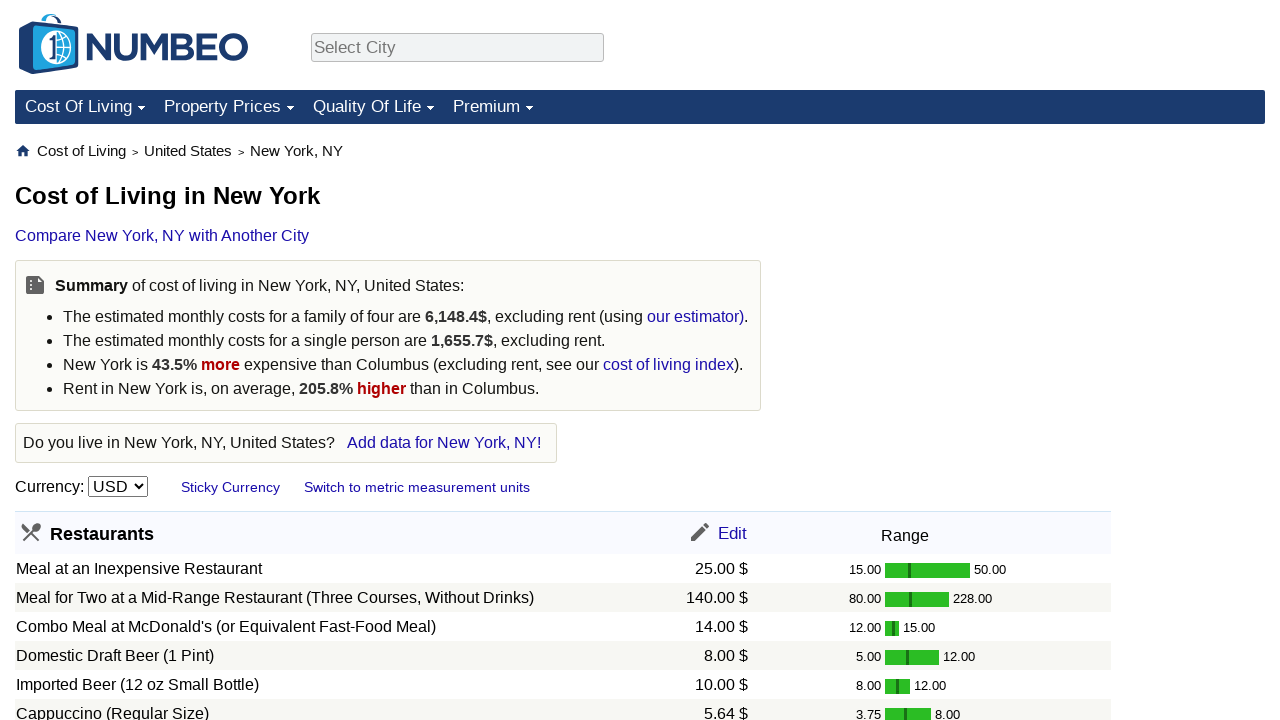